Tests dynamic loading functionality by clicking a Start button and waiting for "Hello World!" text to appear

Starting URL: https://automationfc.github.io/dynamic-loading/

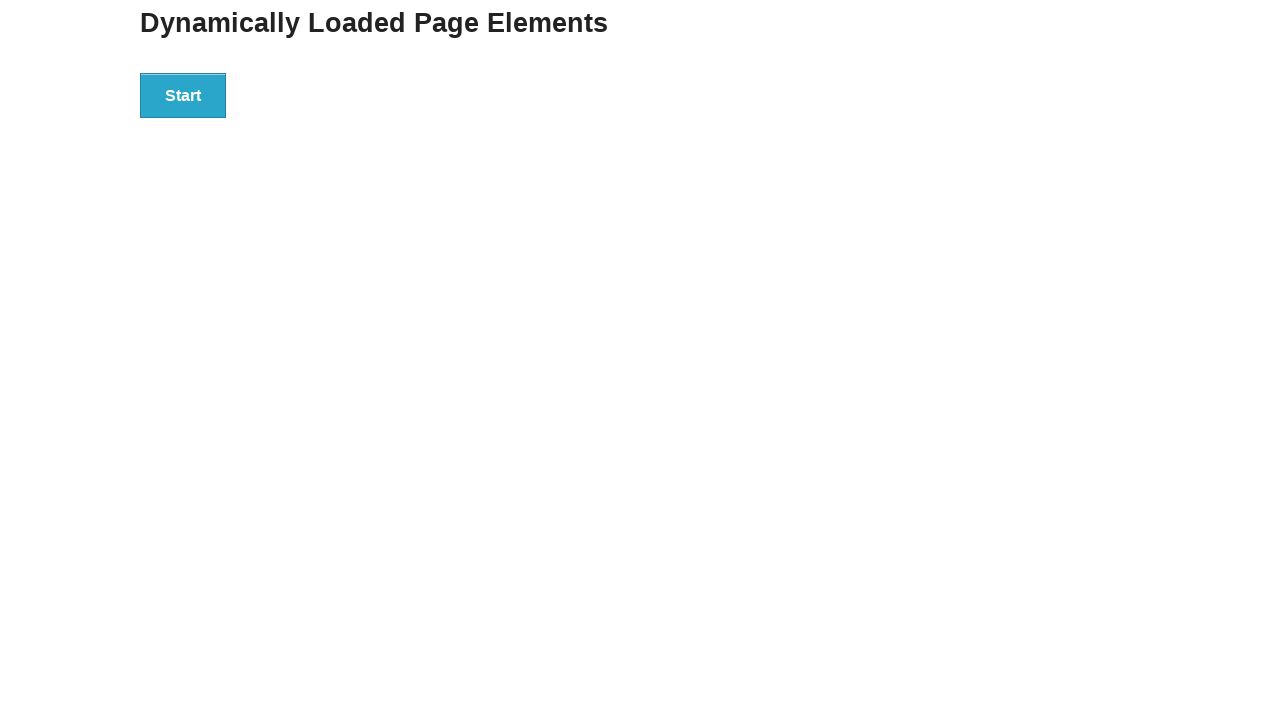

Clicked Start button to initiate dynamic loading at (183, 95) on xpath=//button[text()='Start']
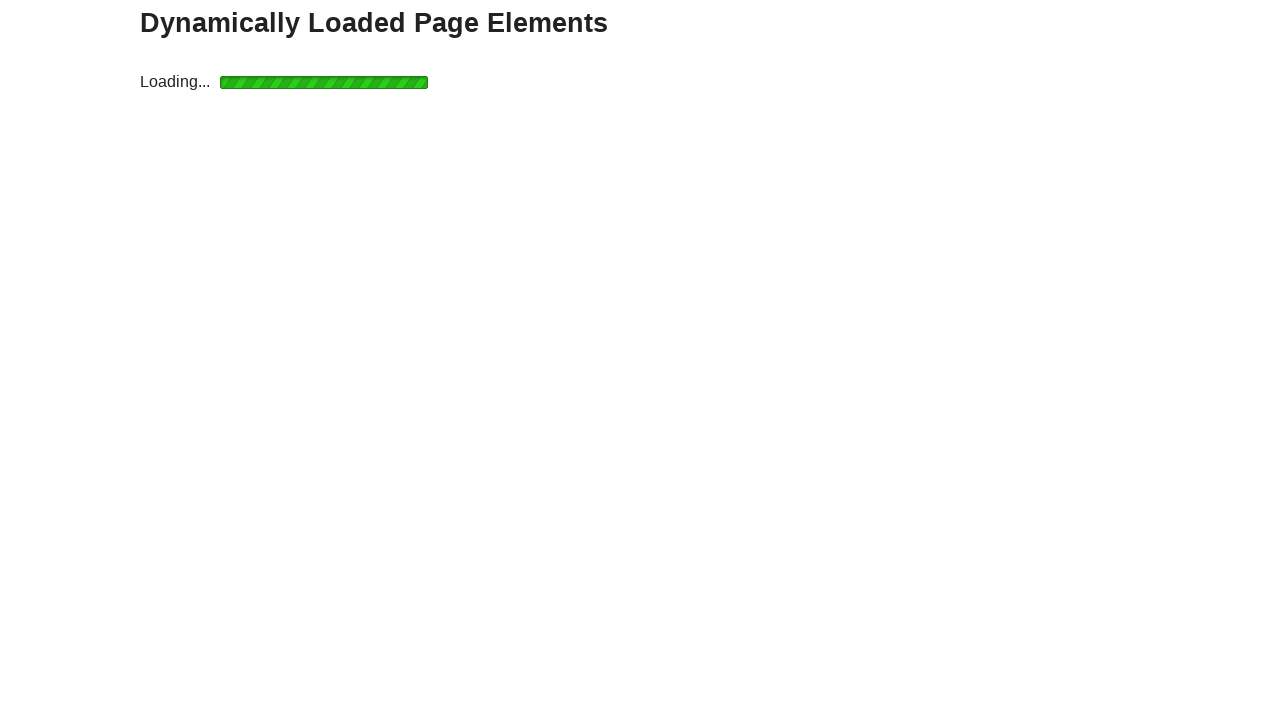

Waited for 'Hello World!' text to appear
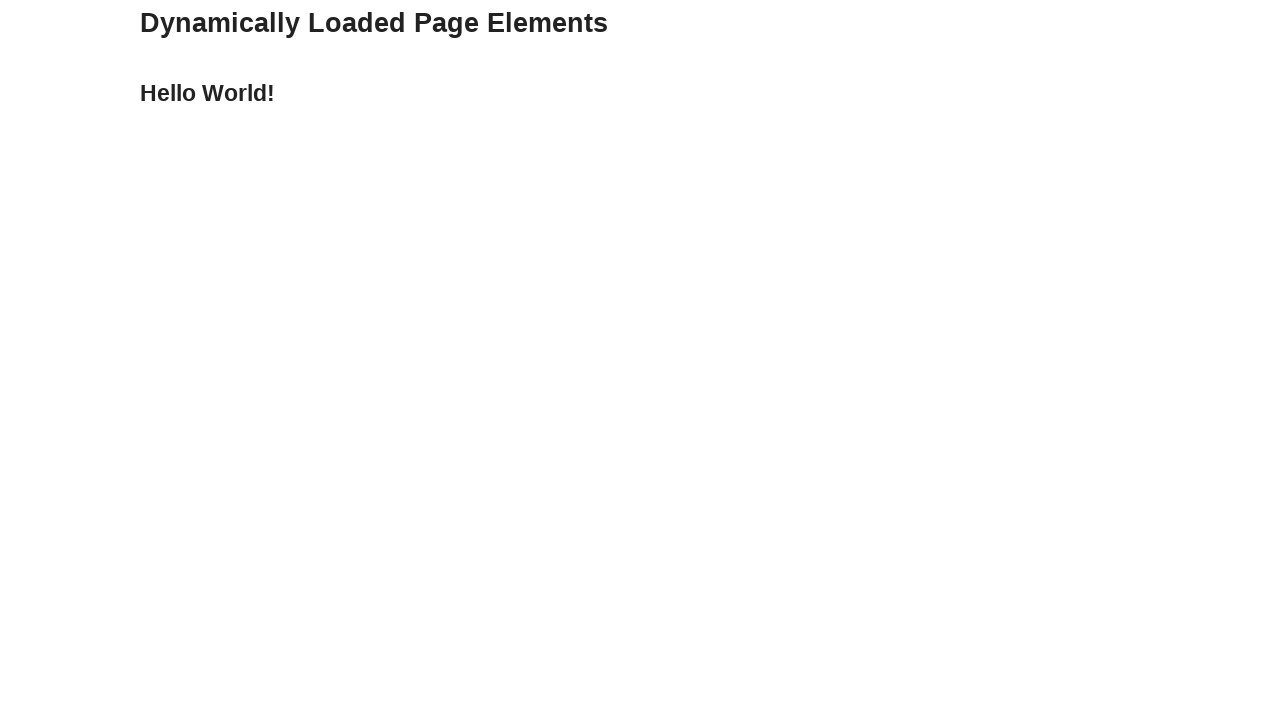

Verified that 'Hello World!' text is displayed
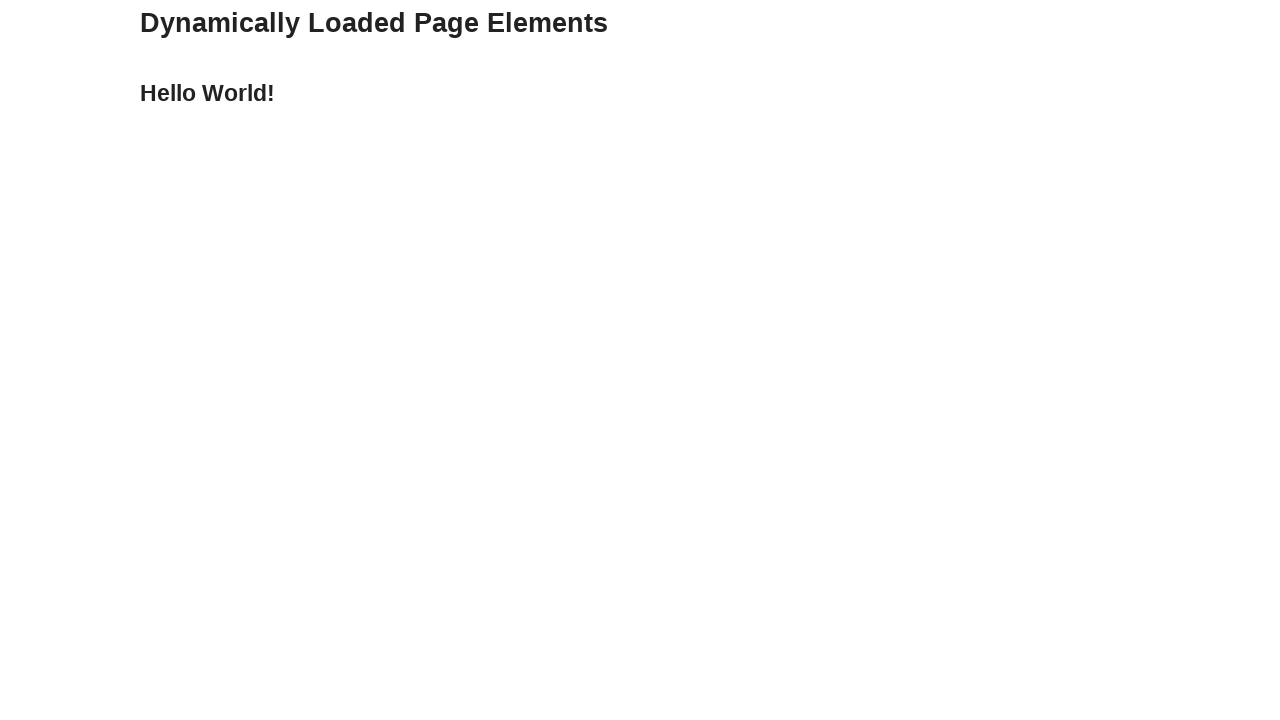

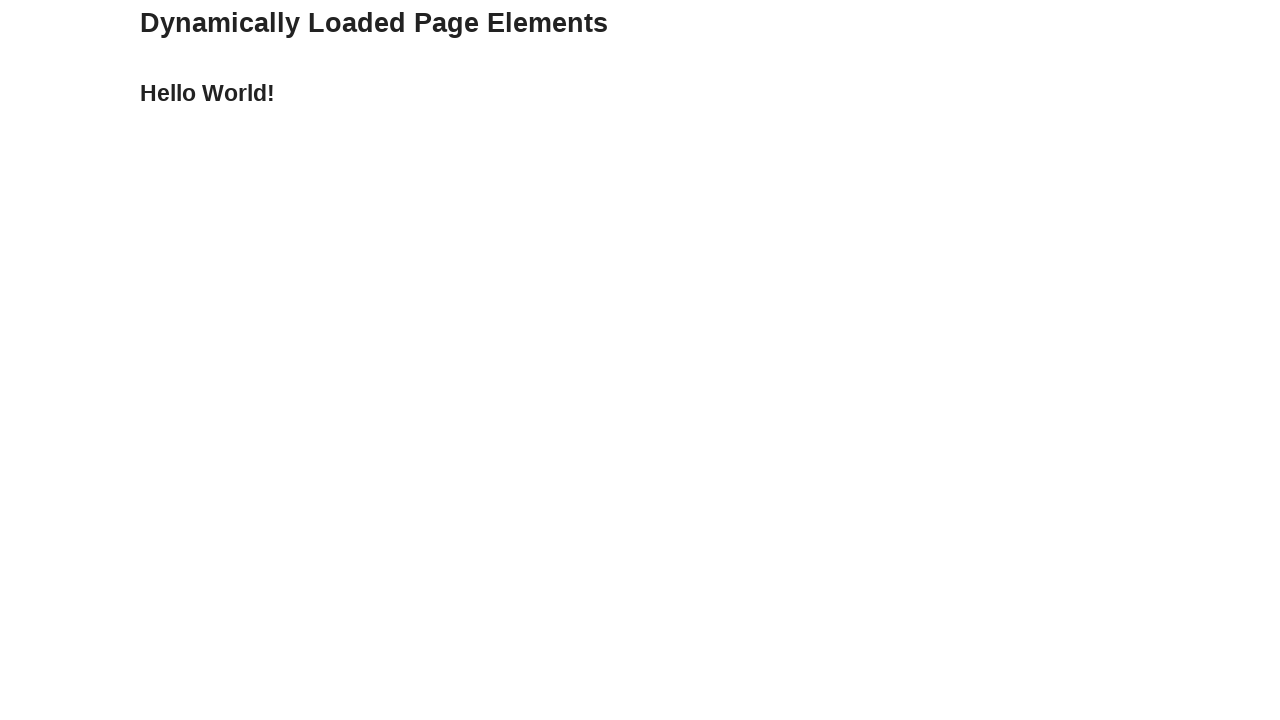